Tests that main and footer sections become visible when todo items are added.

Starting URL: https://demo.playwright.dev/todomvc

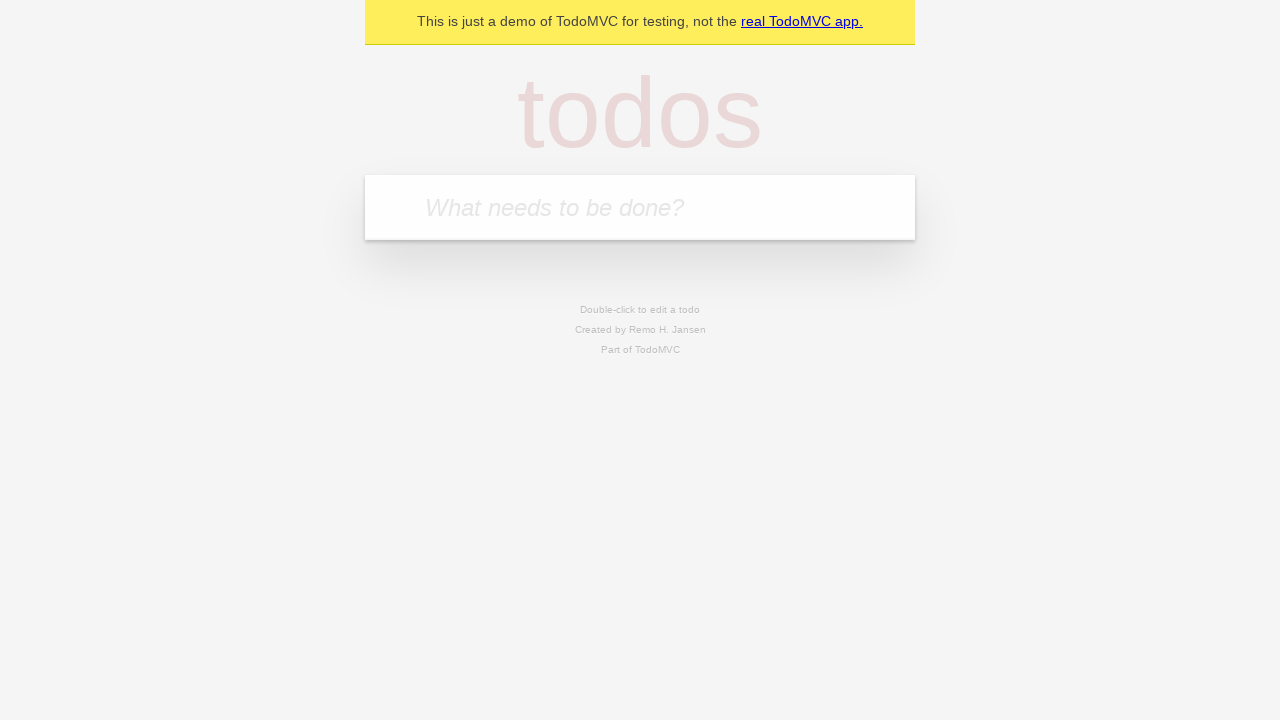

Filled todo input with 'buy some cheese' on internal:attr=[placeholder="What needs to be done?"i]
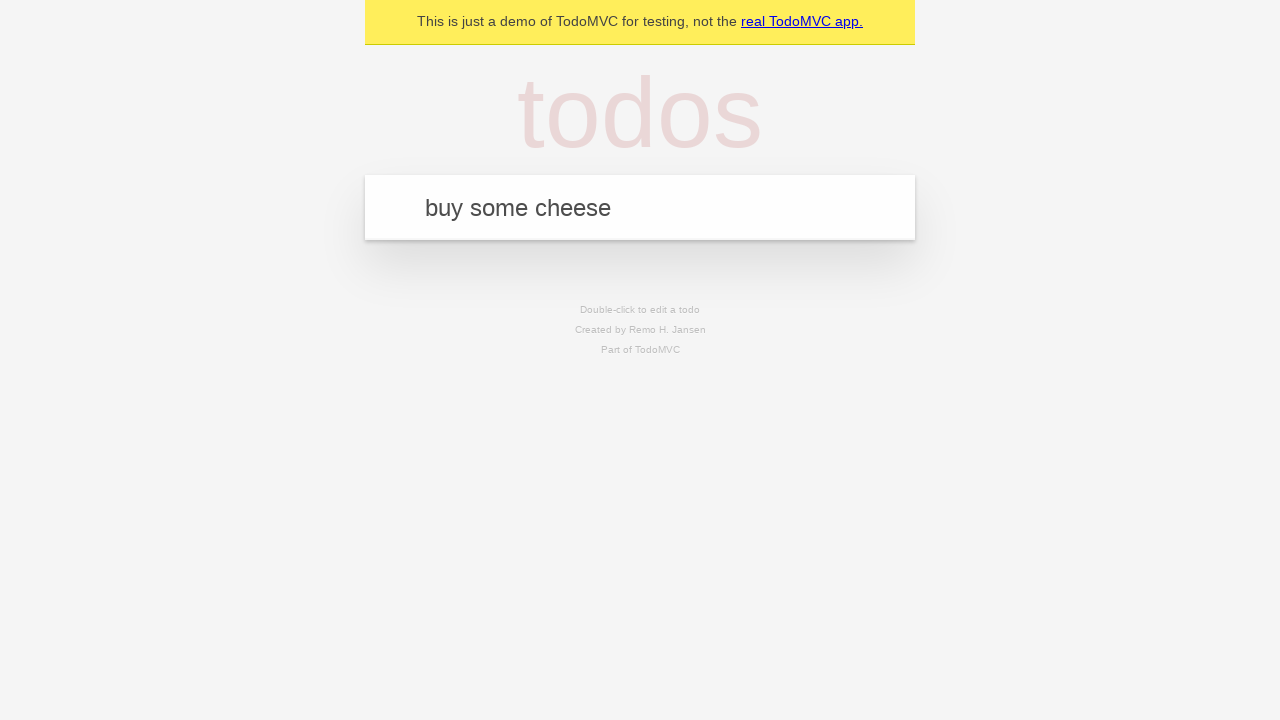

Pressed Enter to add todo item on internal:attr=[placeholder="What needs to be done?"i]
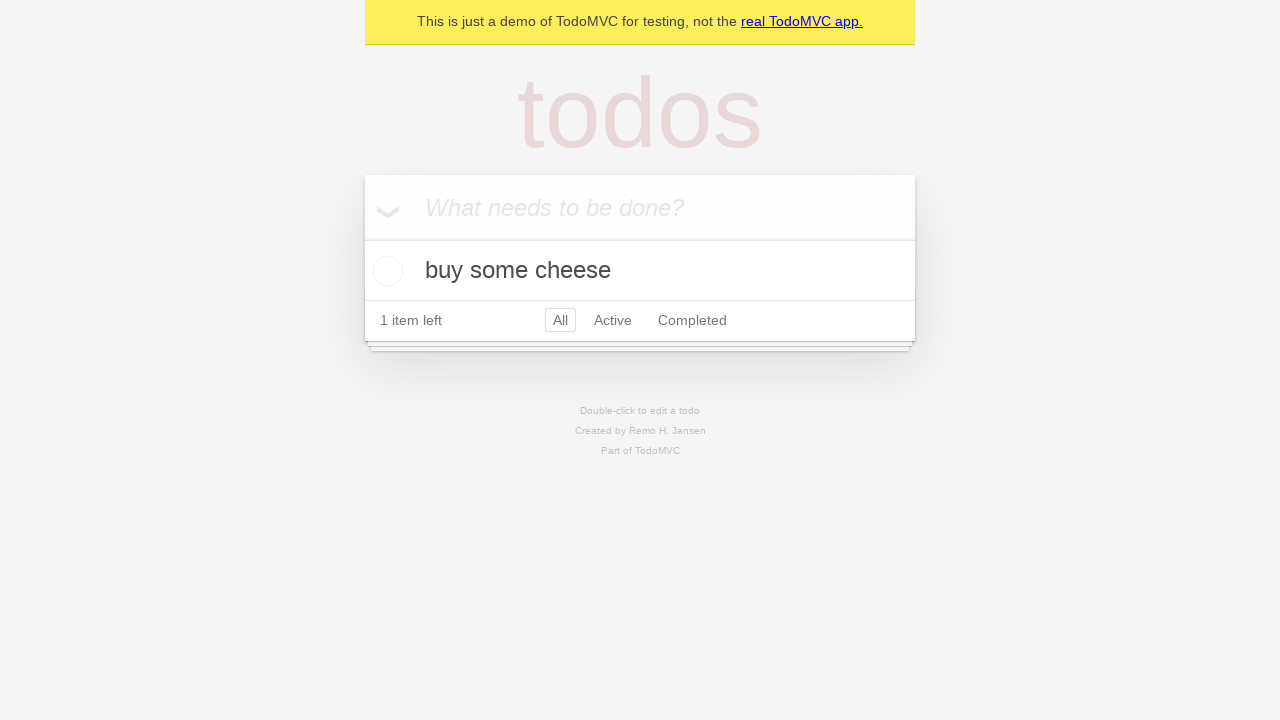

Main section became visible after adding todo item
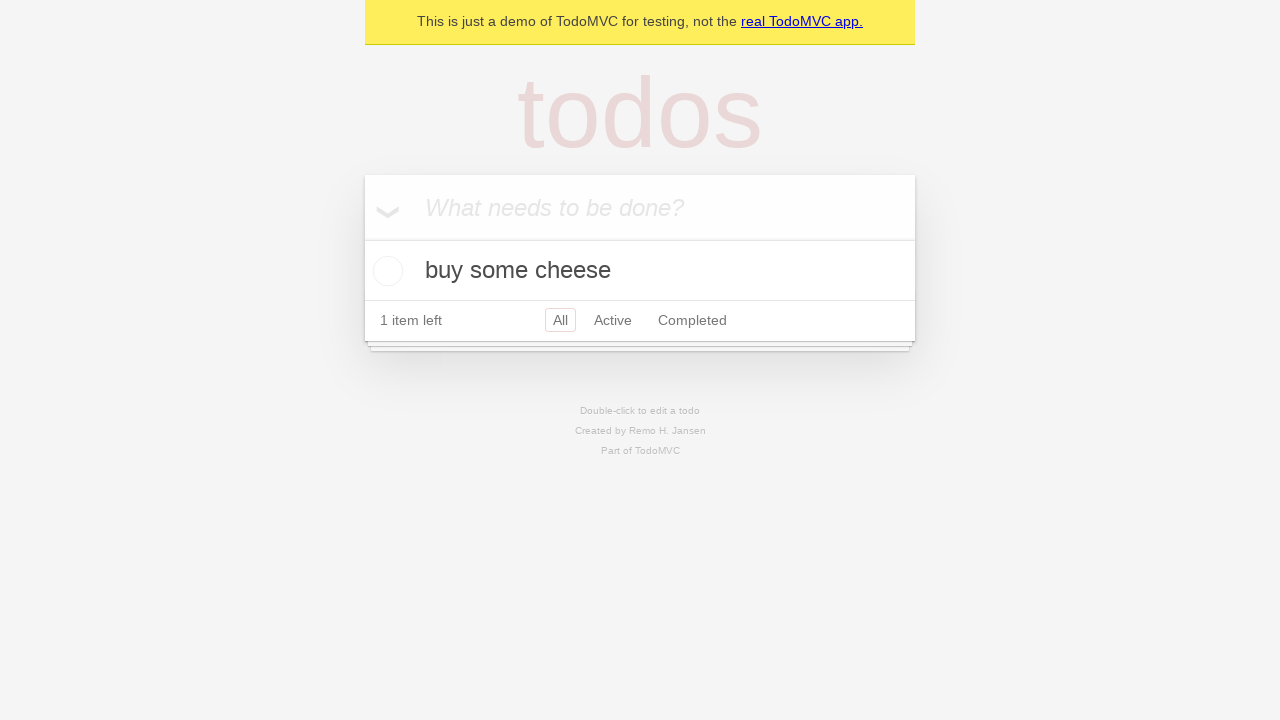

Footer section became visible after adding todo item
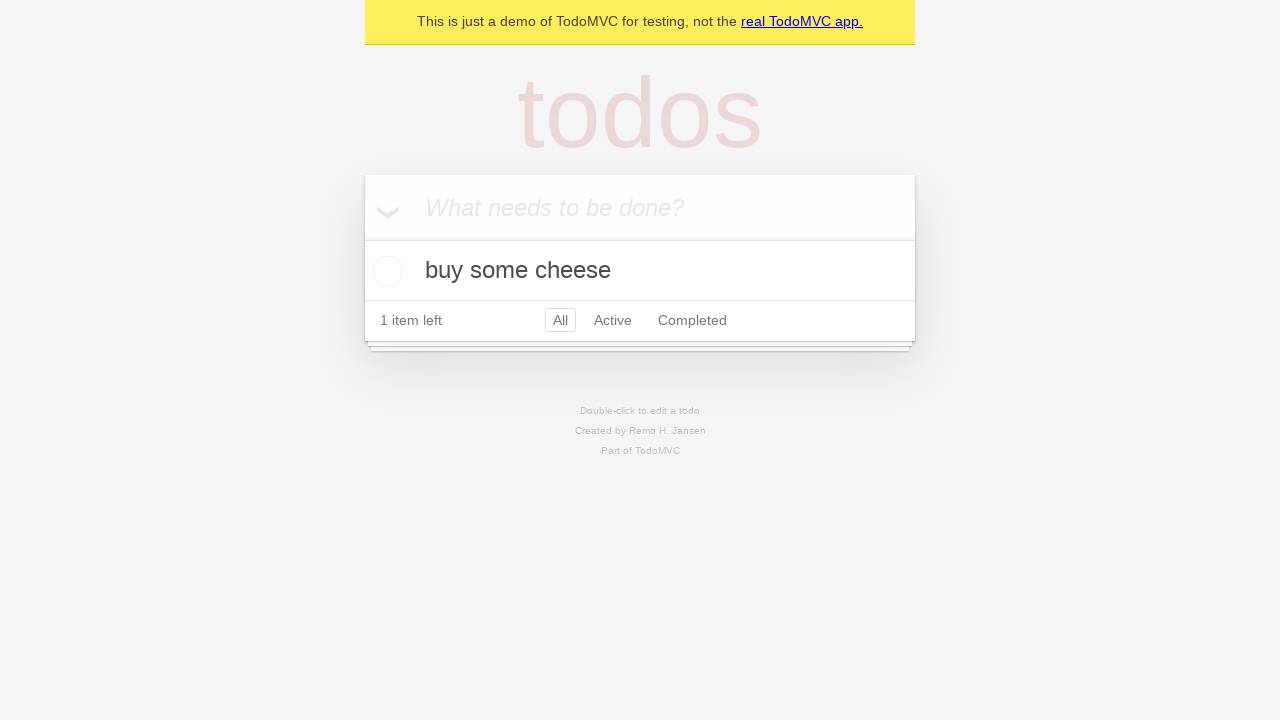

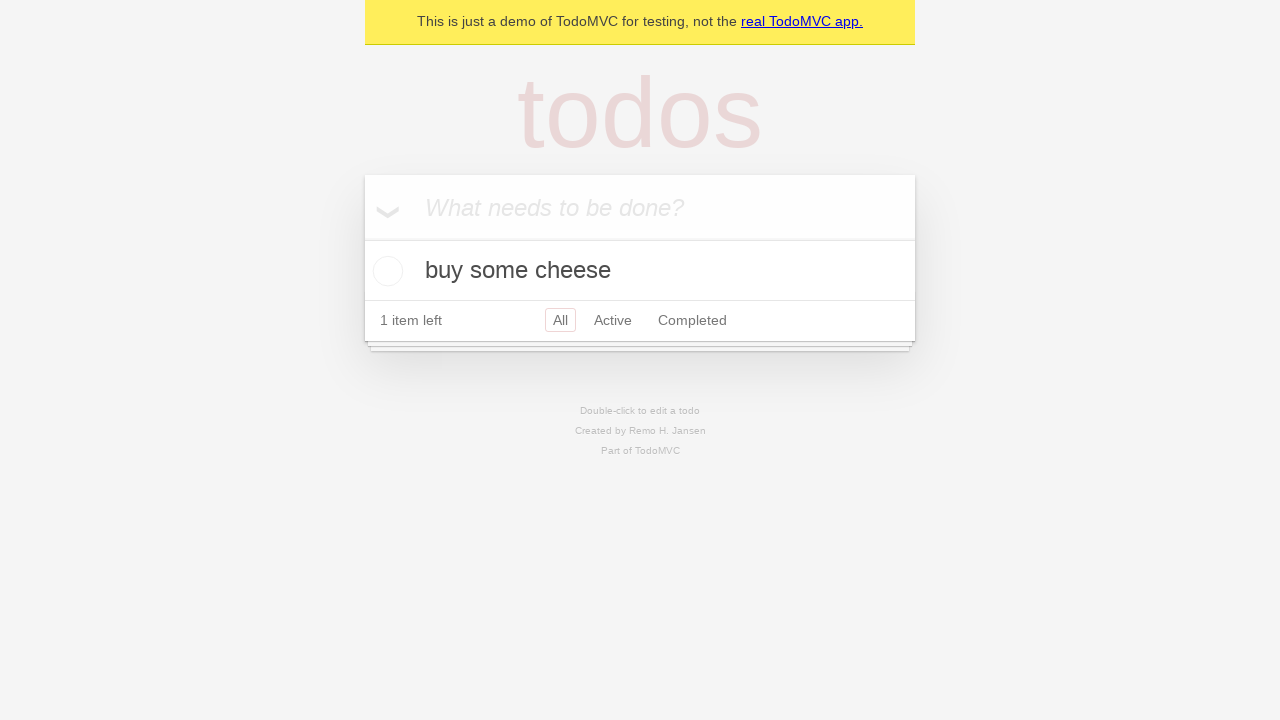